Tests drag and drop functionality by dragging a draggable element and dropping it onto a droppable target

Starting URL: https://jqueryui.com/resources/demos/droppable/default.html

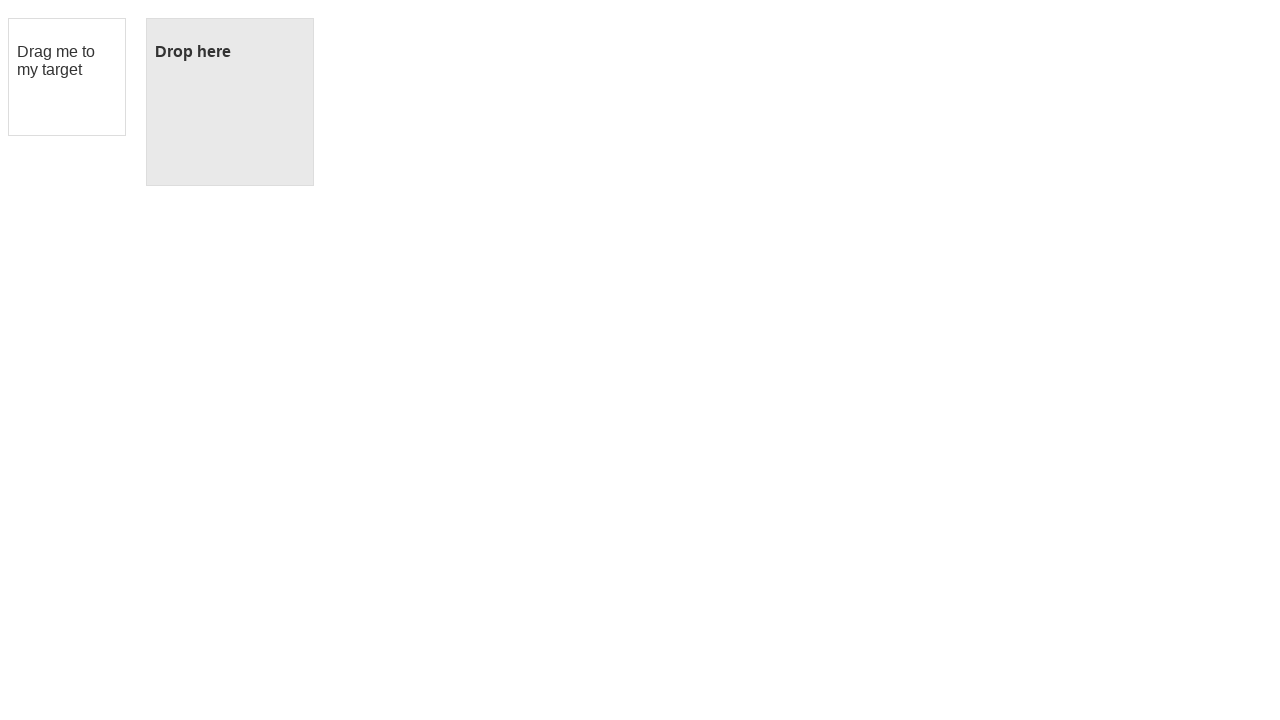

Located the draggable element with id 'draggable'
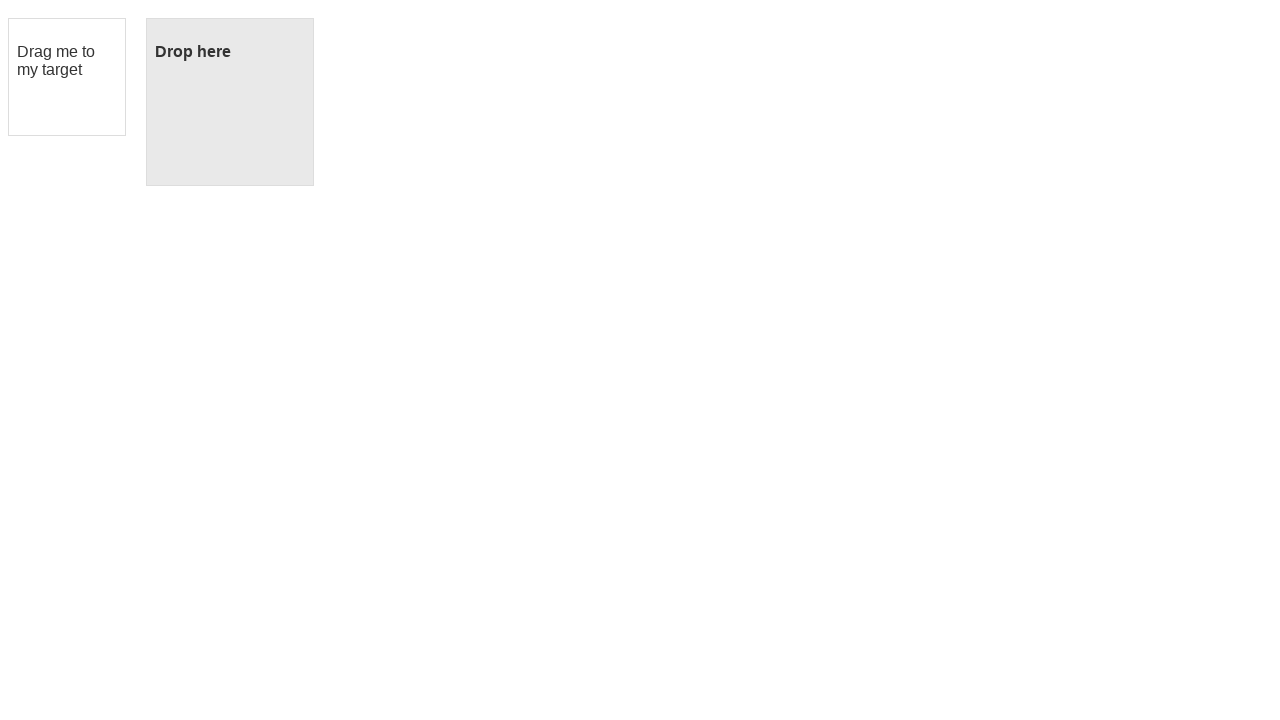

Located the droppable target element with id 'droppable'
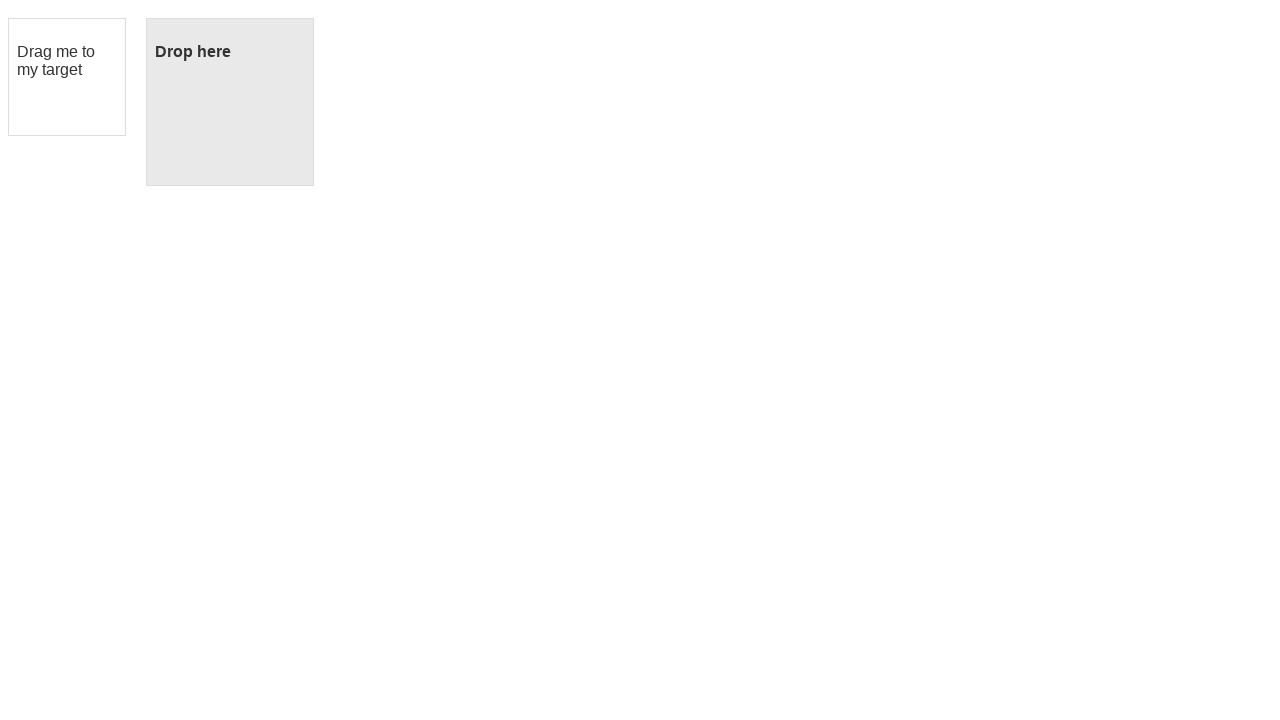

Dragged the draggable element and dropped it onto the droppable target at (230, 102)
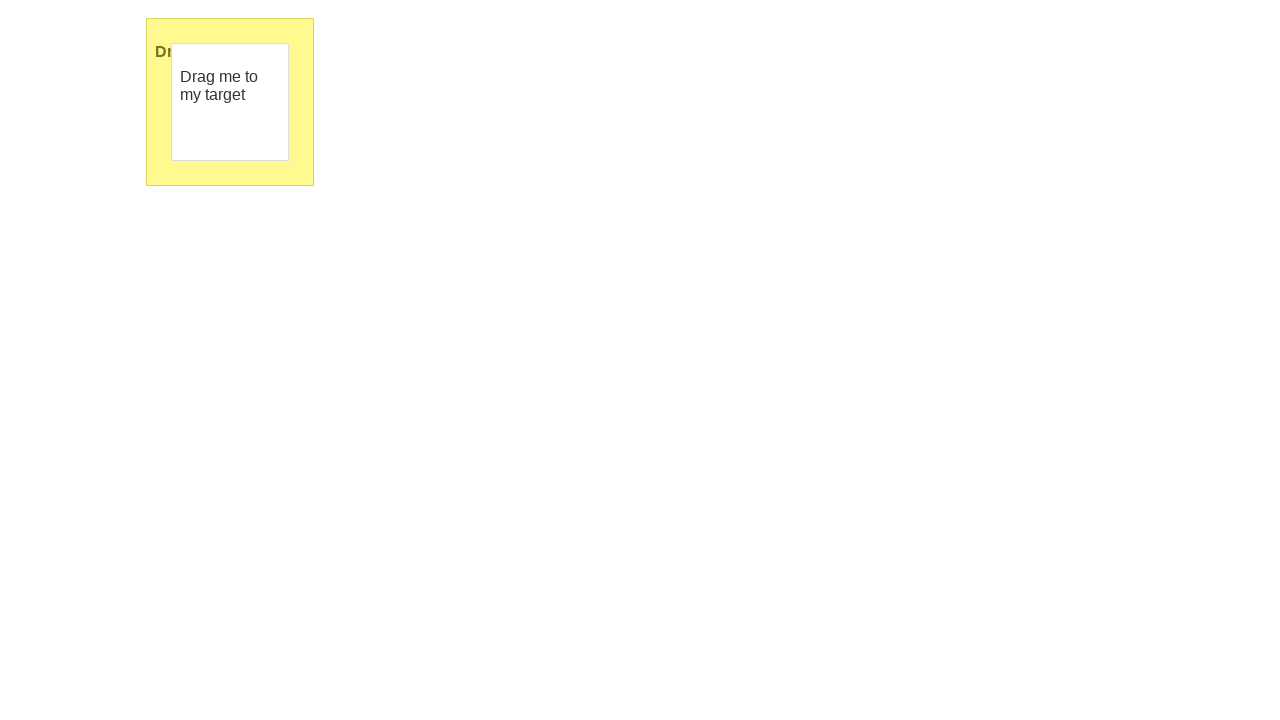

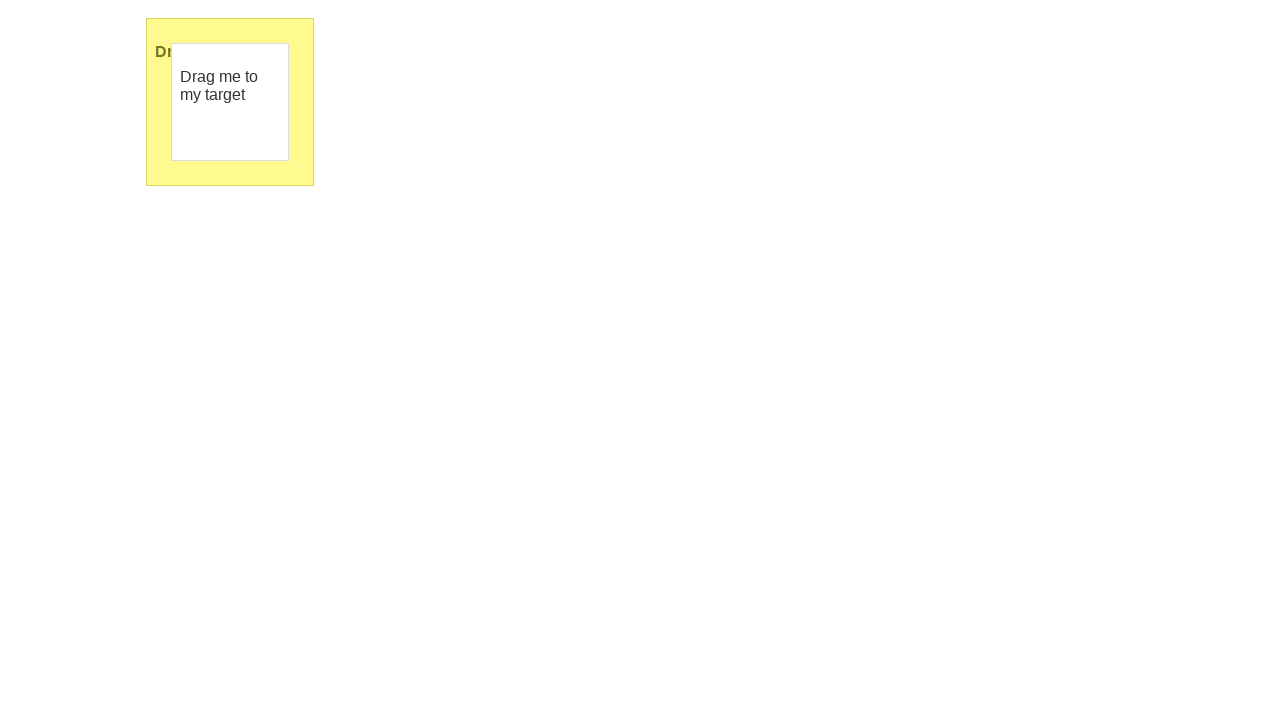